Tests email subscription form by filling in an email and clicking submit

Starting URL: https://chadd.org/for-adults/overview/

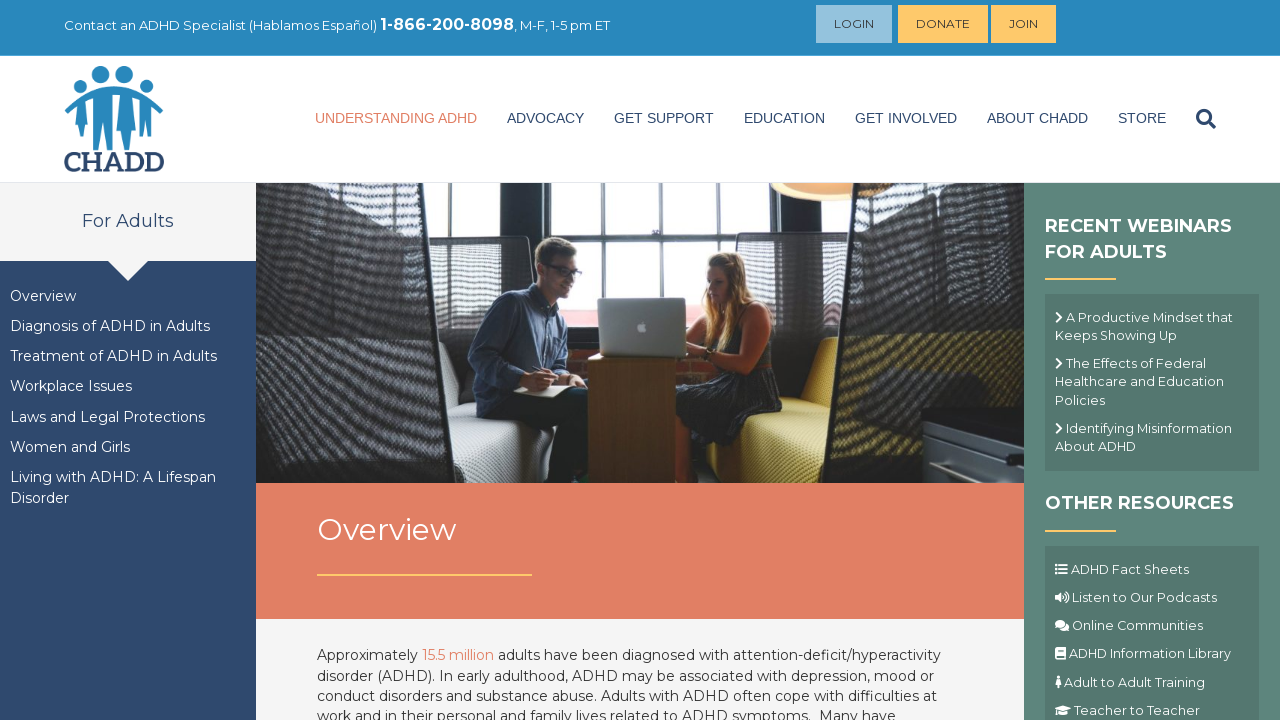

Navigated to CHADD for adults overview page
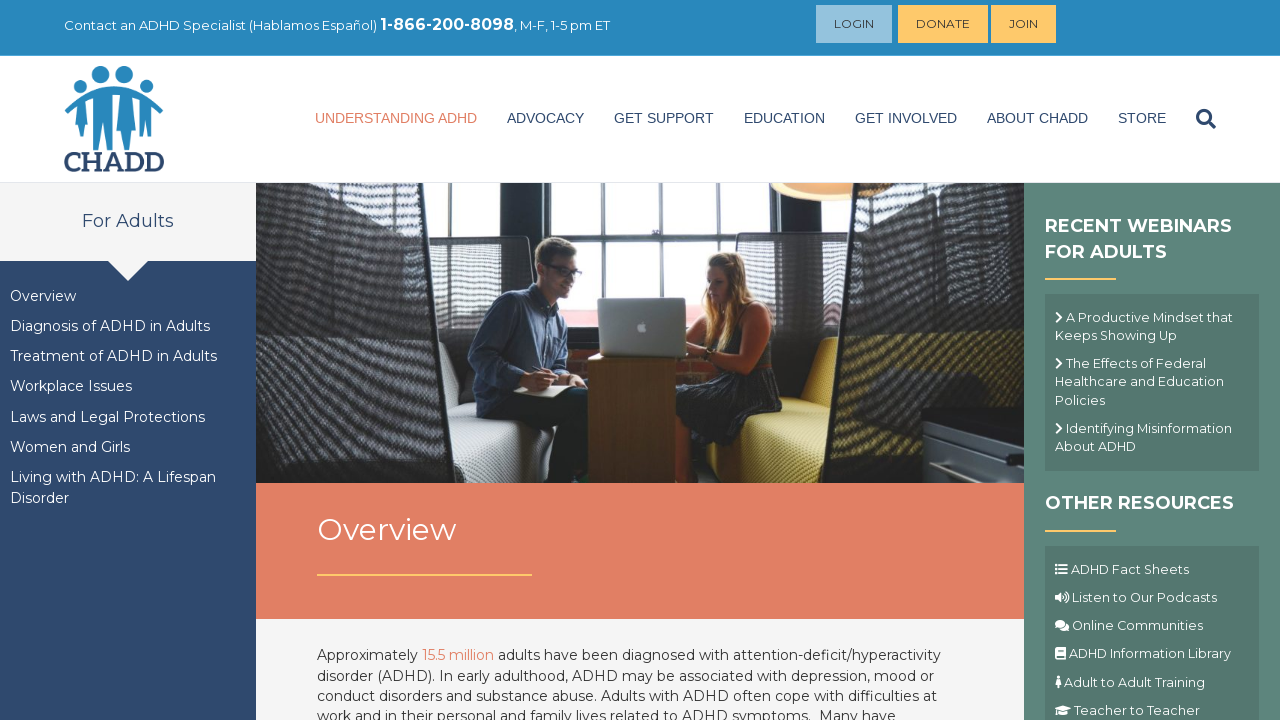

Filled email input with testsubmit@example.com on input[name='EMAIL']
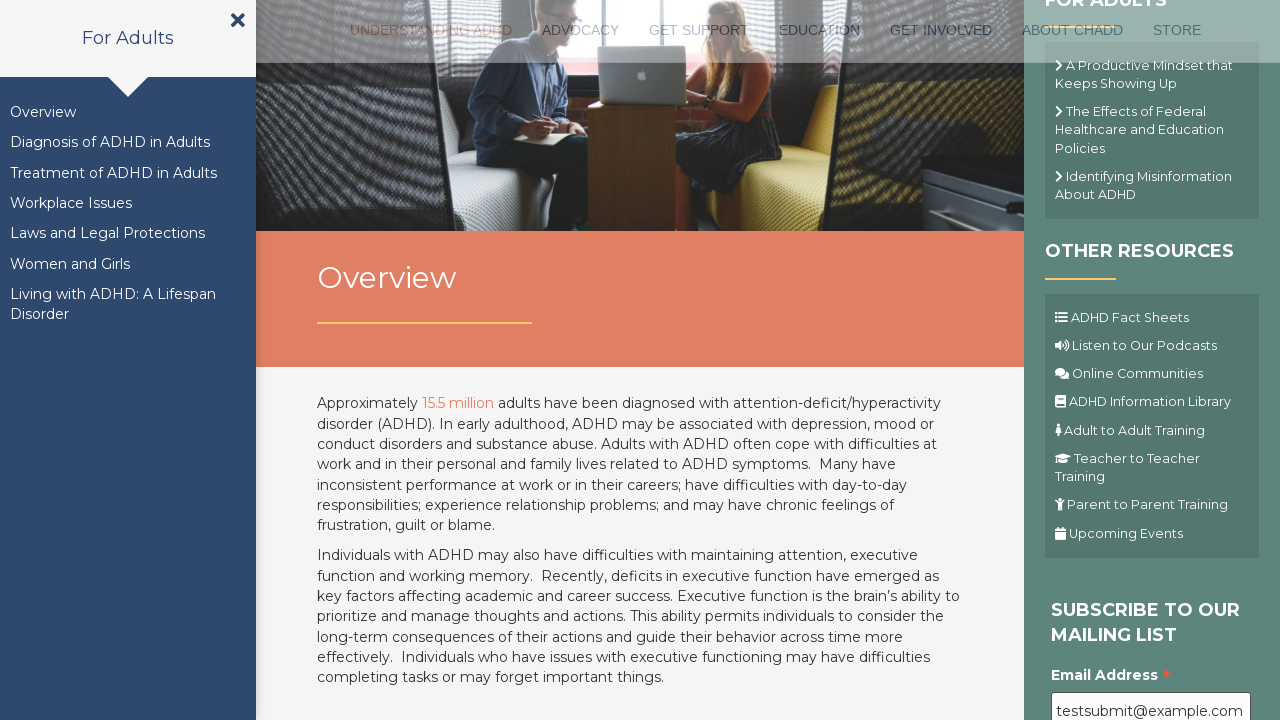

Clicked submit button to subscribe at (1111, 361) on .button
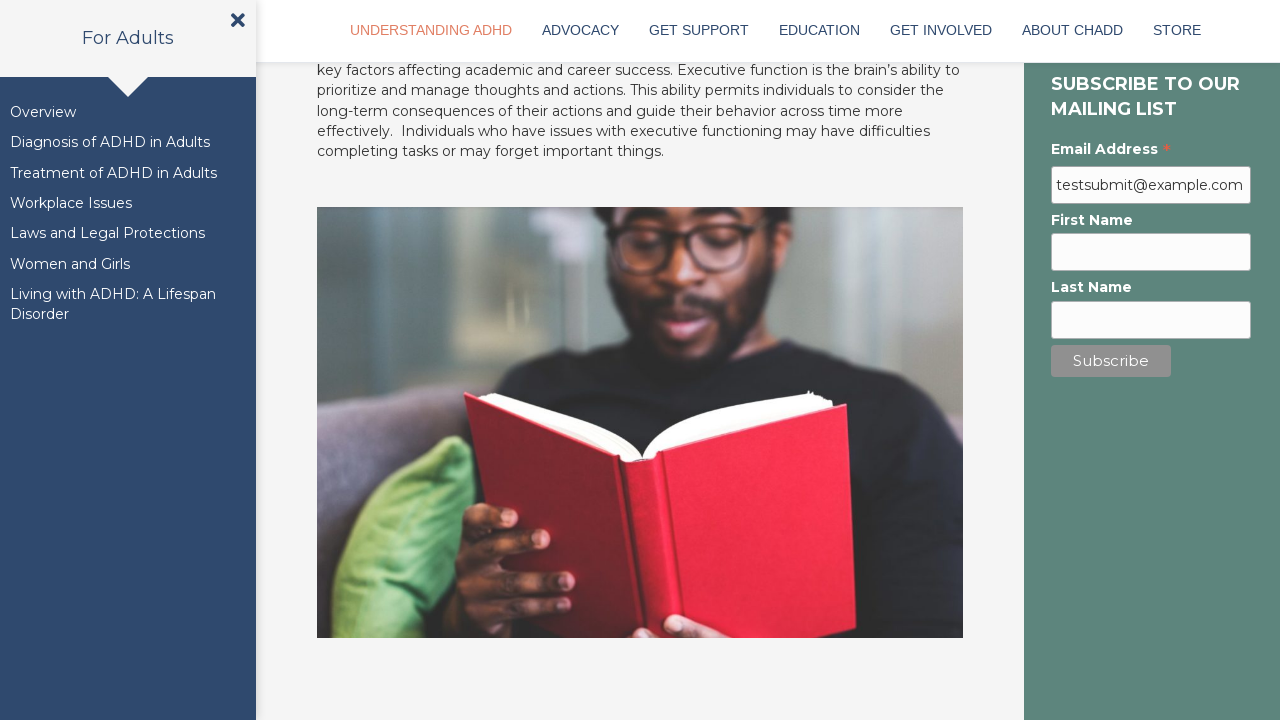

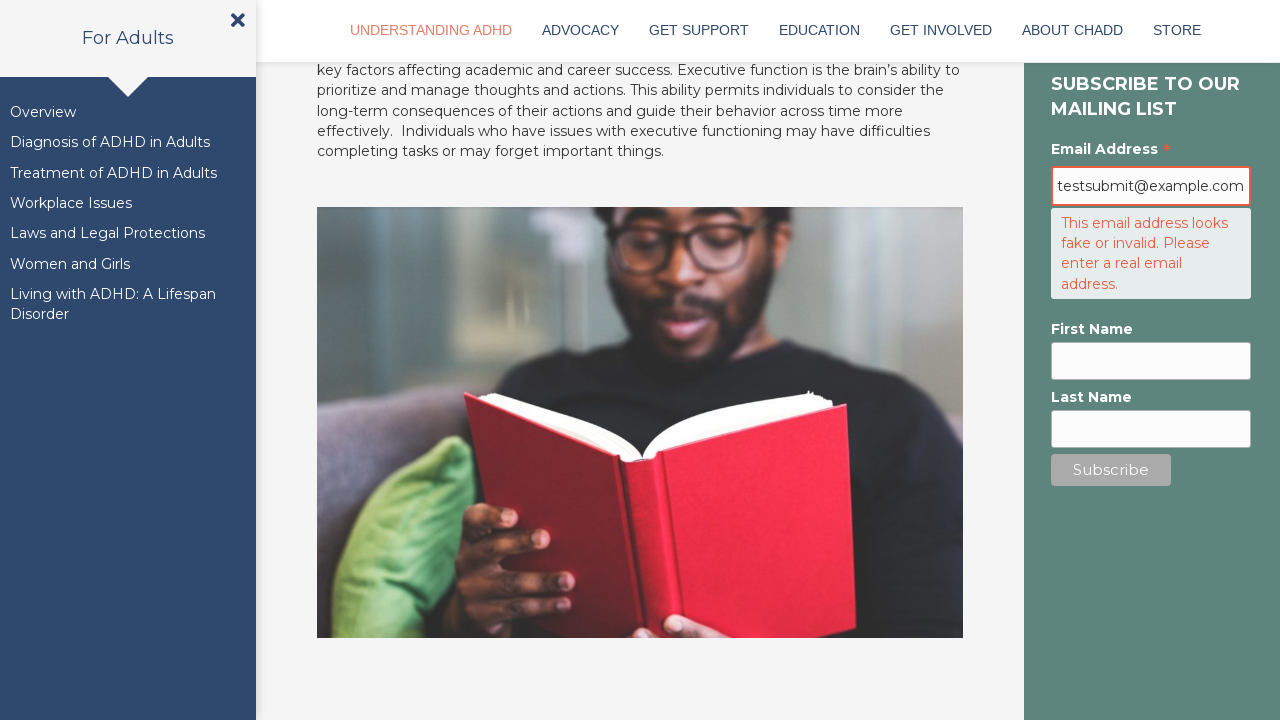